Navigates to a practice automation page, counts links in different sections (whole page, footer, and discount section), then opens each link in the discount section in new tabs and retrieves their titles

Starting URL: https://rahulshettyacademy.com/AutomationPractice/

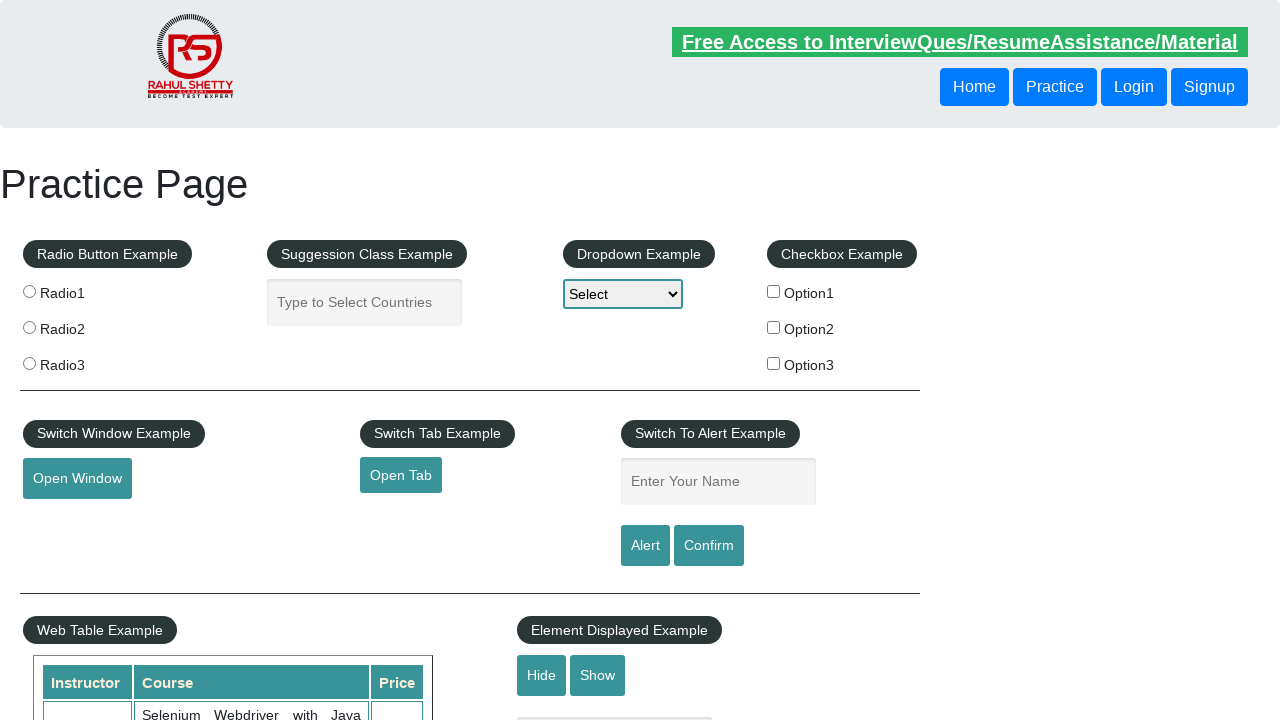

Navigated to practice automation page
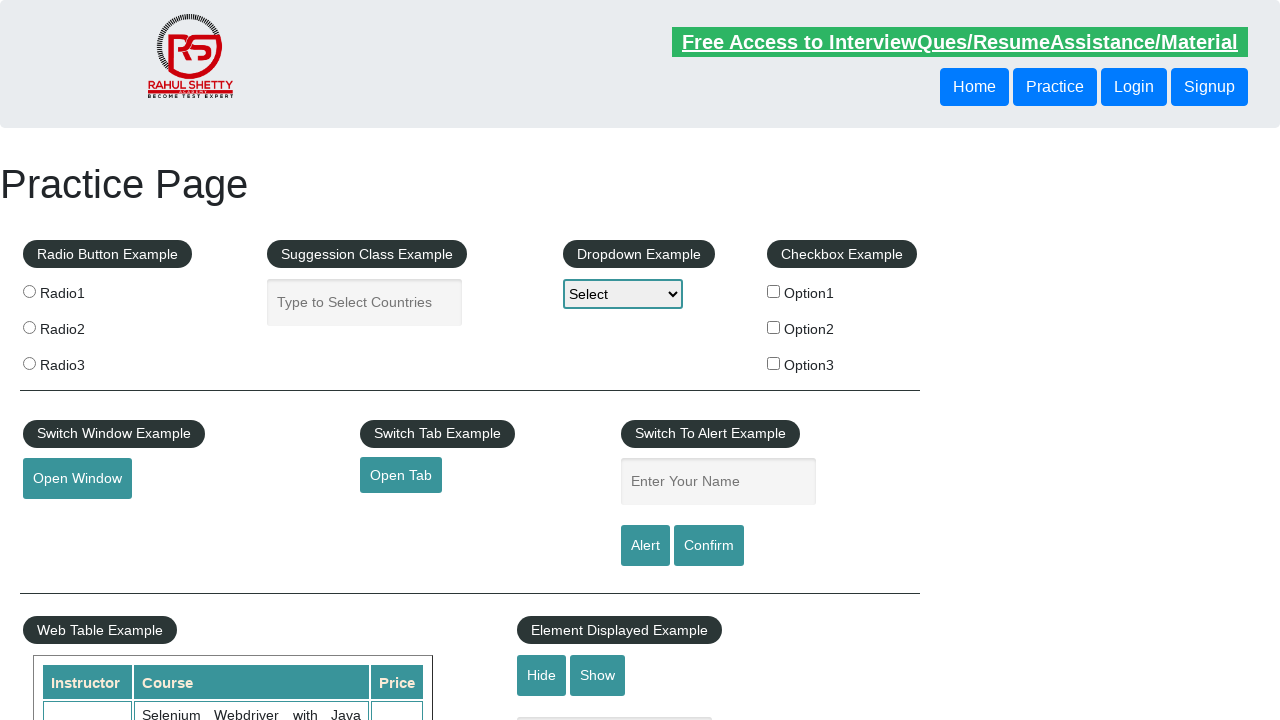

Counted total links on page: 27
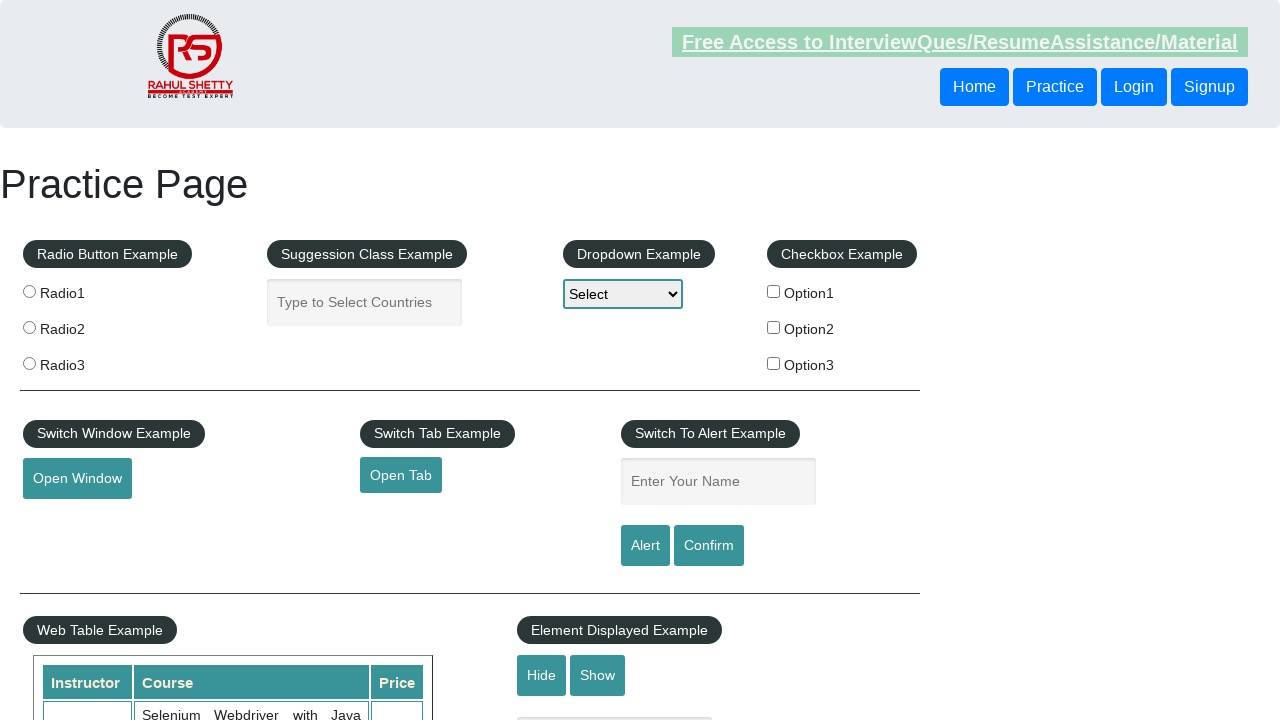

Located footer section
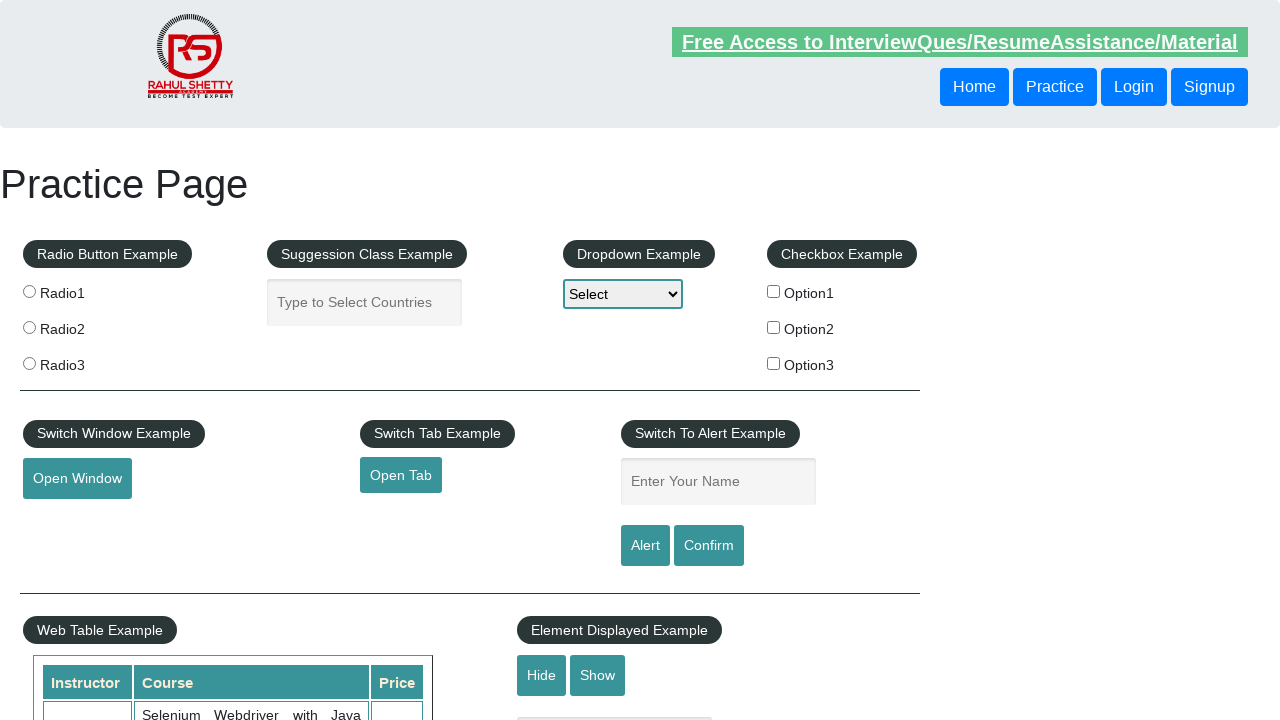

Counted links in footer section: 20
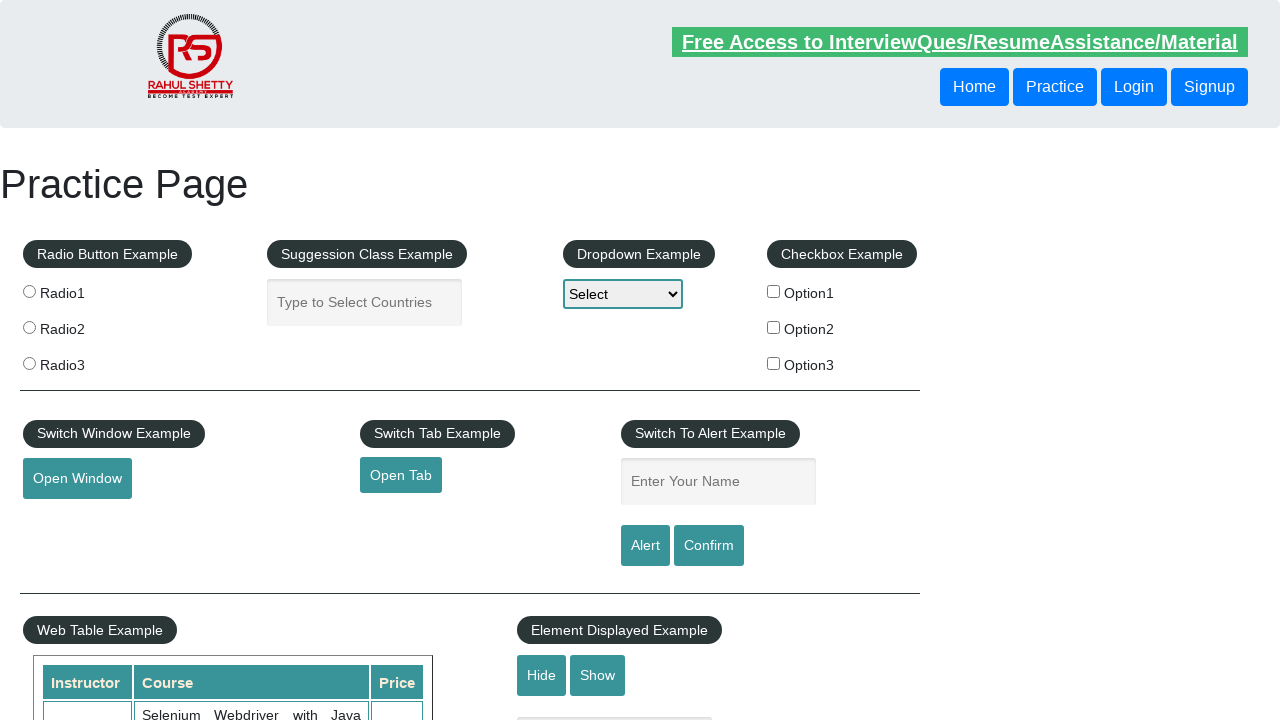

Located discount coupons section
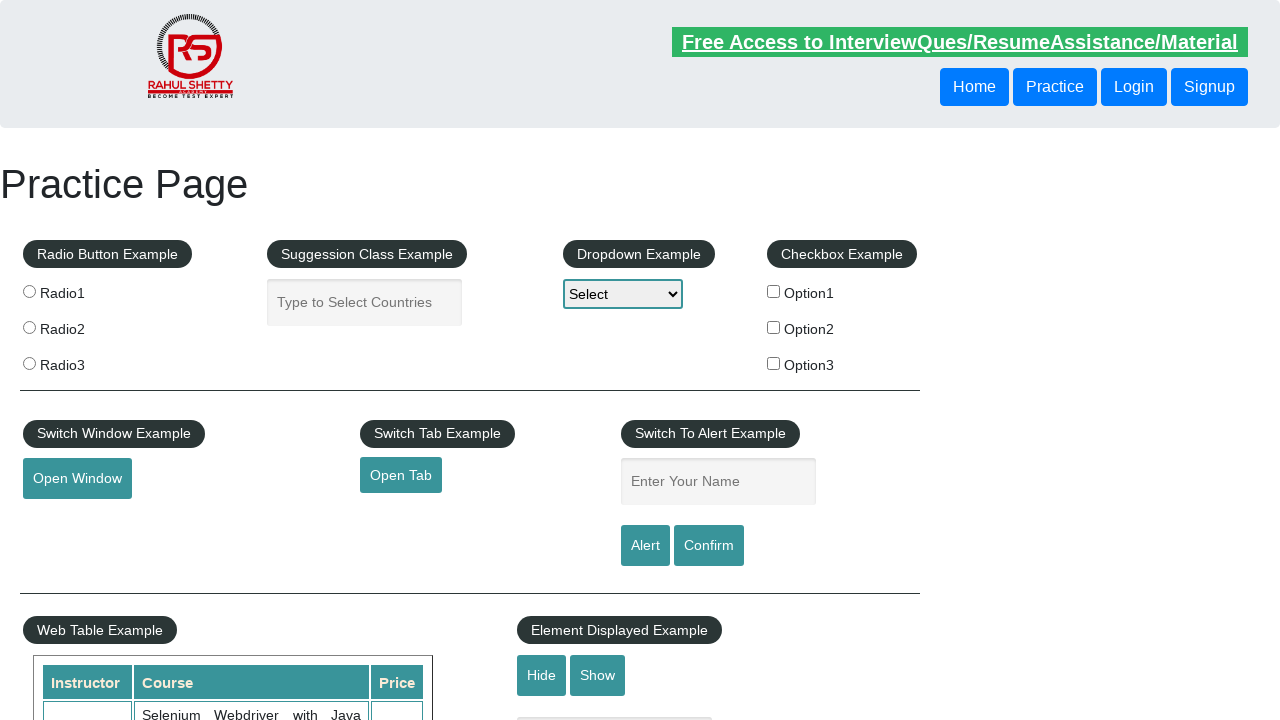

Counted links in discount section: 5
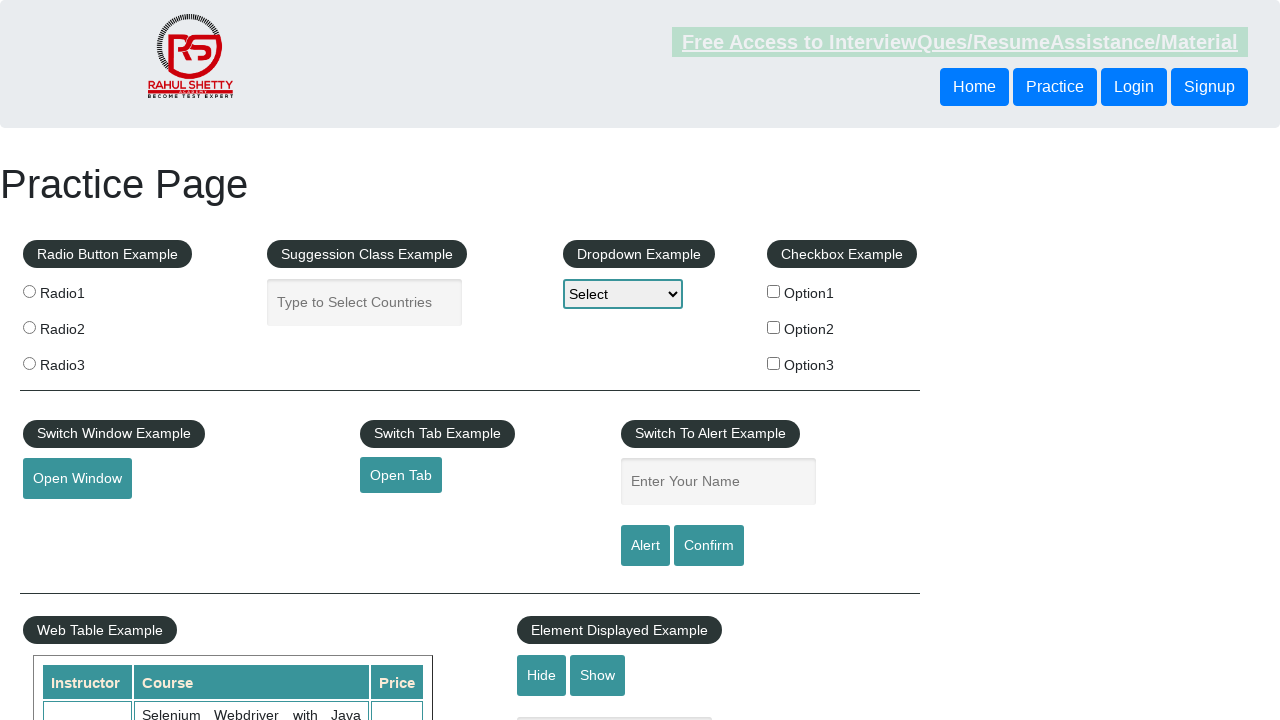

Located discount link at index 1
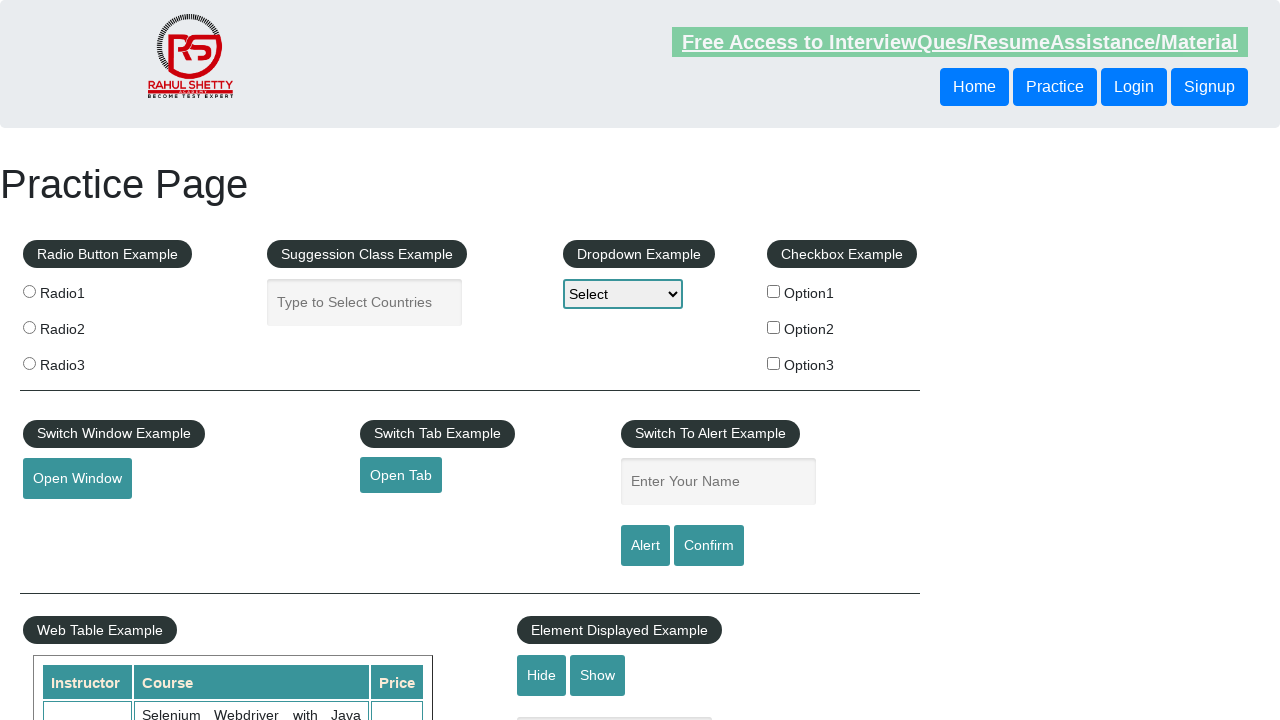

Opened discount link 1 in new tab with Ctrl+Click at (68, 520) on #gf-BIG >> xpath=//table/tbody/tr/td[1]/ul >> a >> nth=1
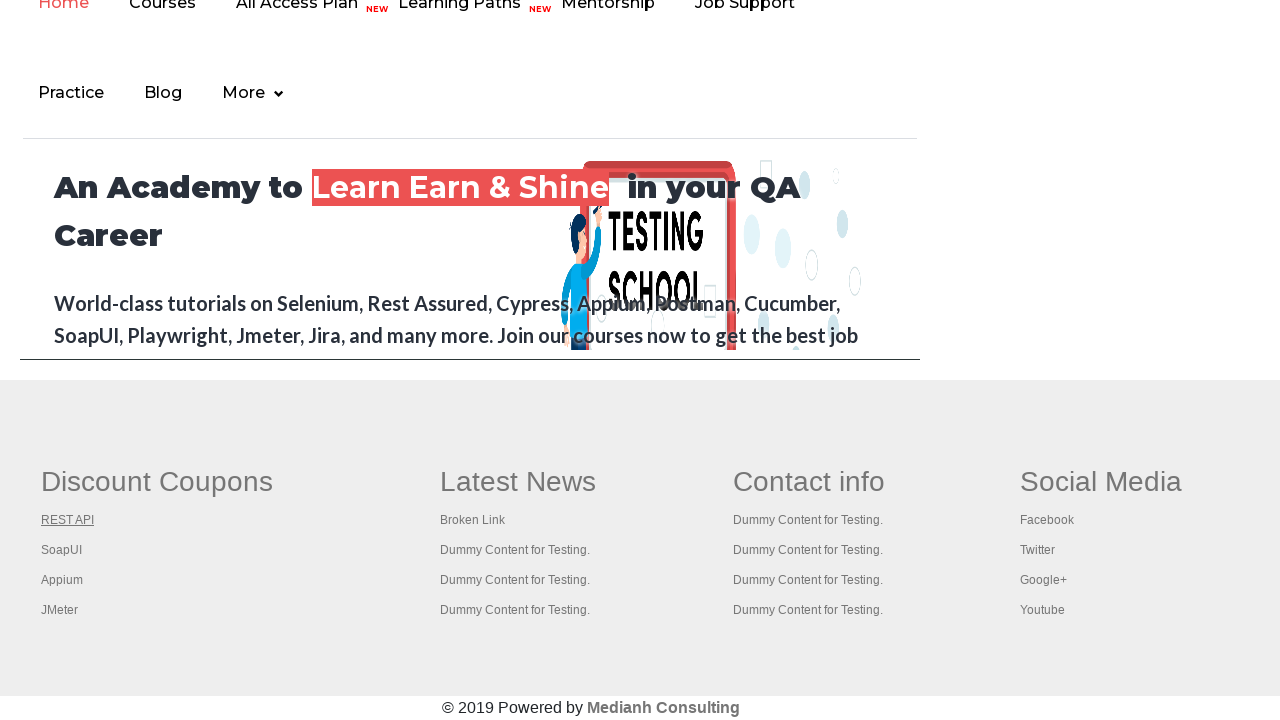

Waited 2 seconds for new tab to open
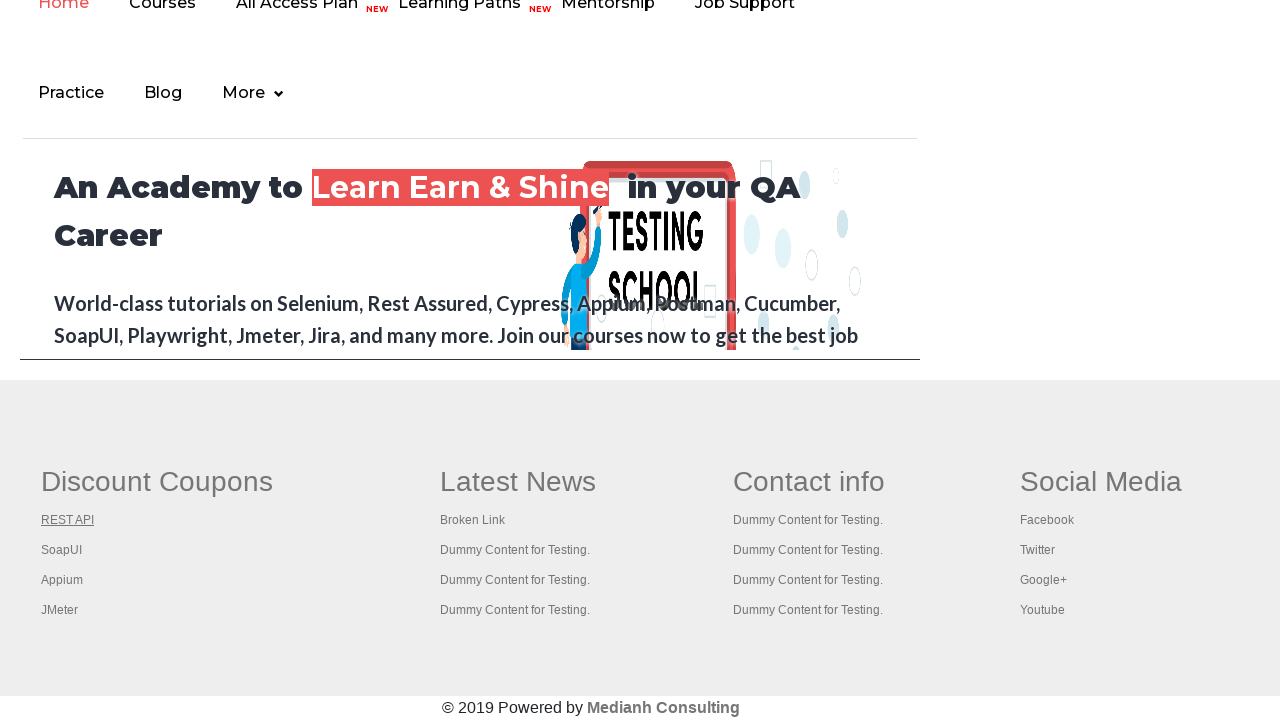

Located discount link at index 2
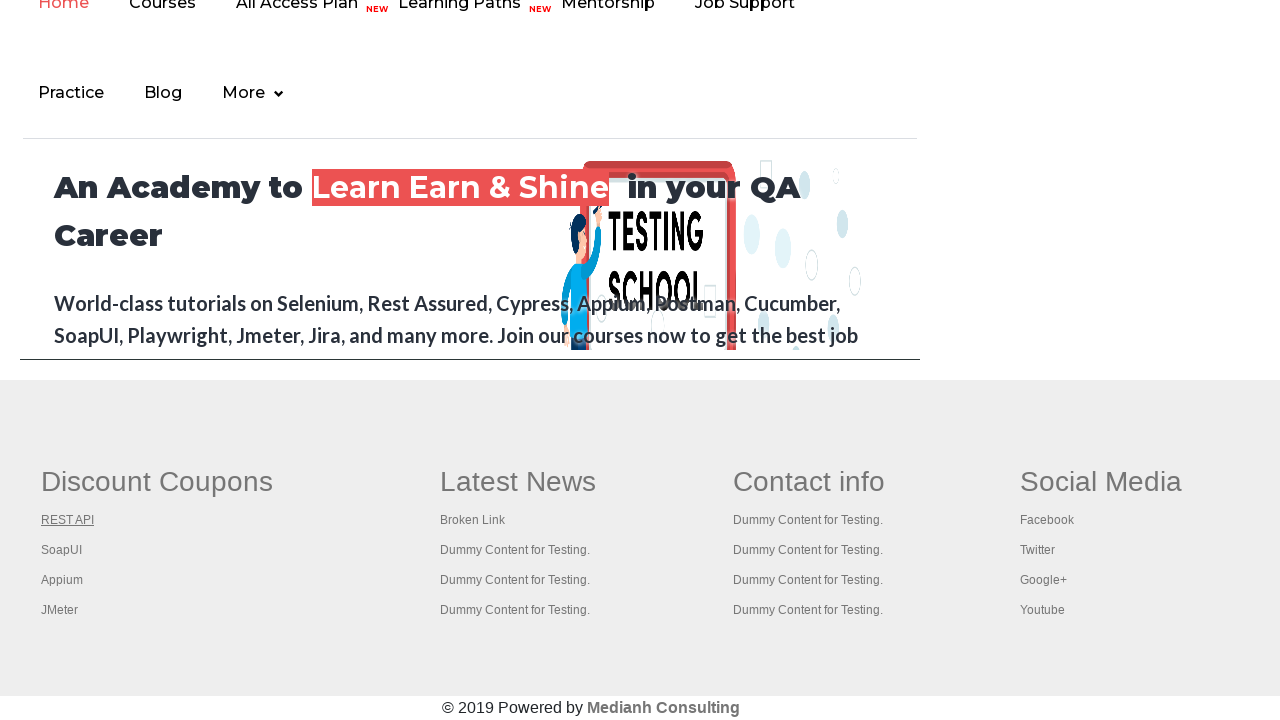

Opened discount link 2 in new tab with Ctrl+Click at (62, 550) on #gf-BIG >> xpath=//table/tbody/tr/td[1]/ul >> a >> nth=2
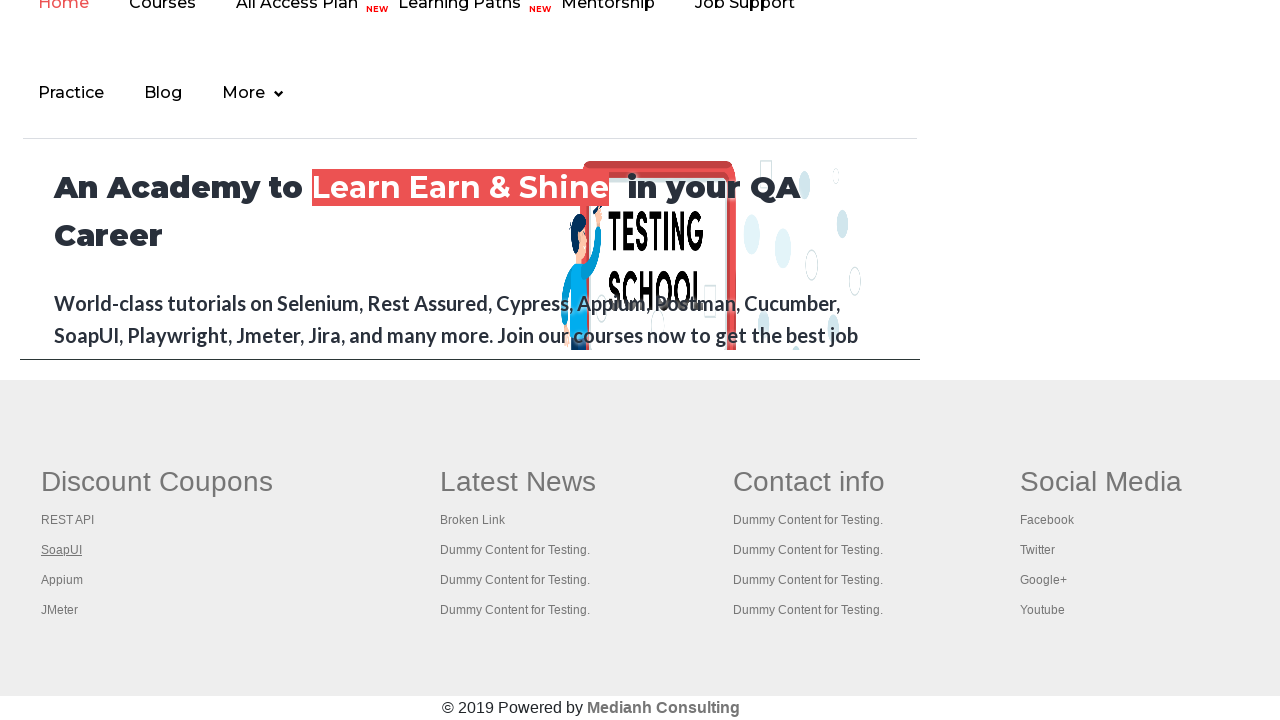

Waited 2 seconds for new tab to open
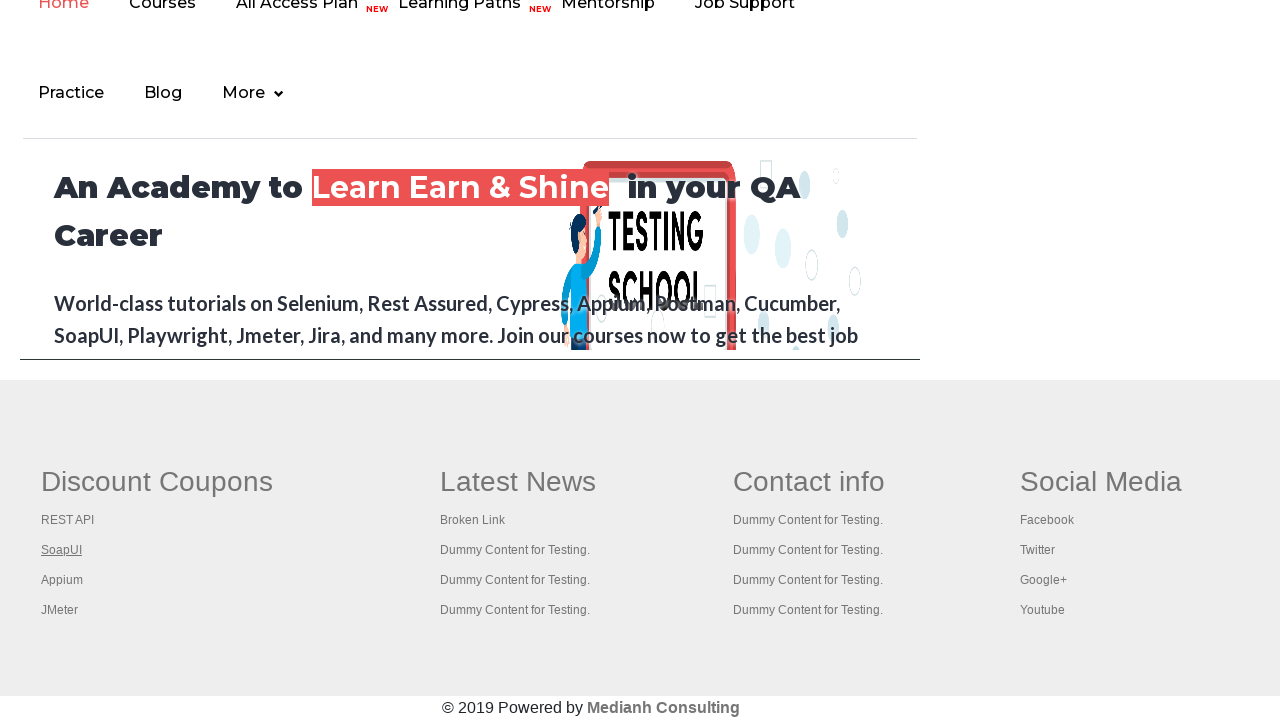

Located discount link at index 3
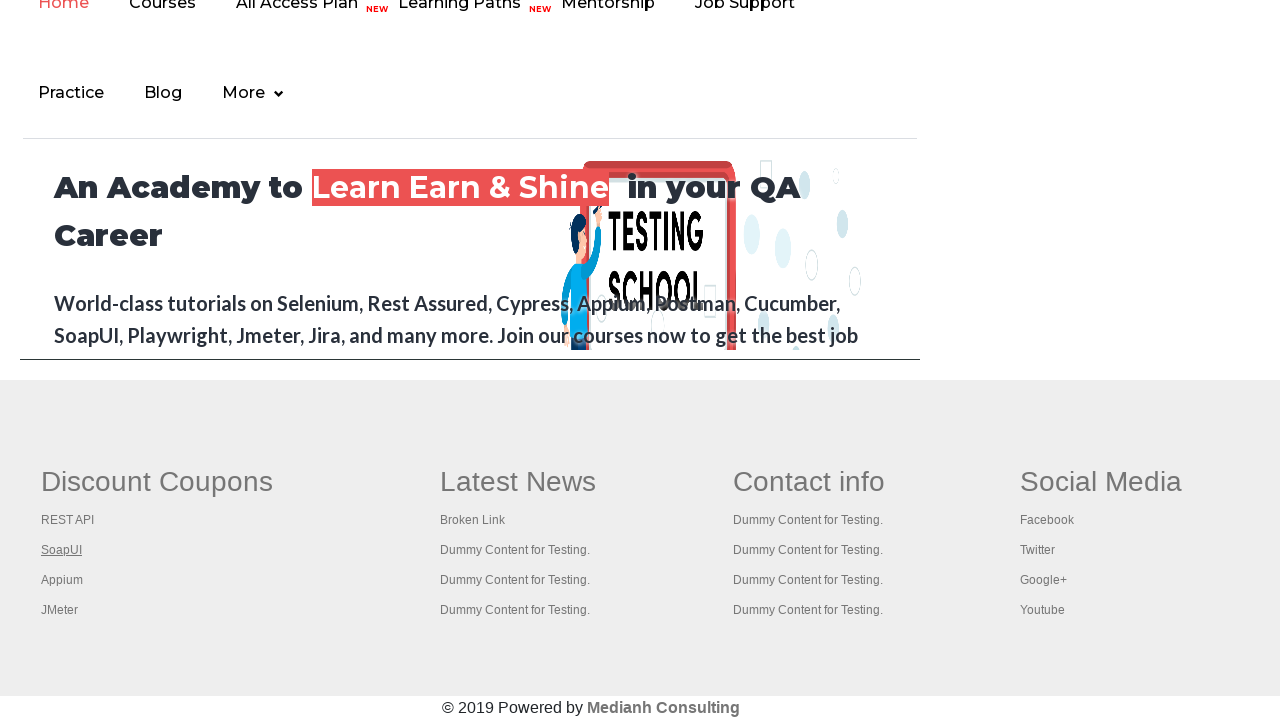

Opened discount link 3 in new tab with Ctrl+Click at (62, 580) on #gf-BIG >> xpath=//table/tbody/tr/td[1]/ul >> a >> nth=3
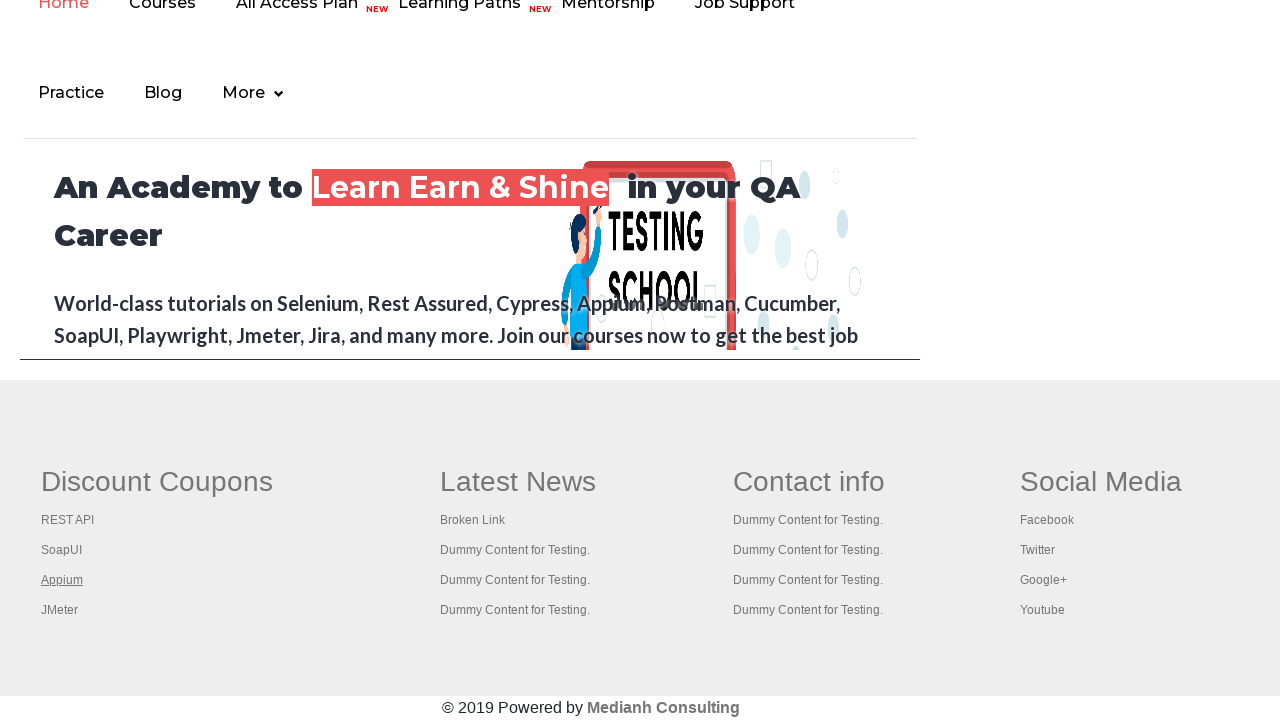

Waited 2 seconds for new tab to open
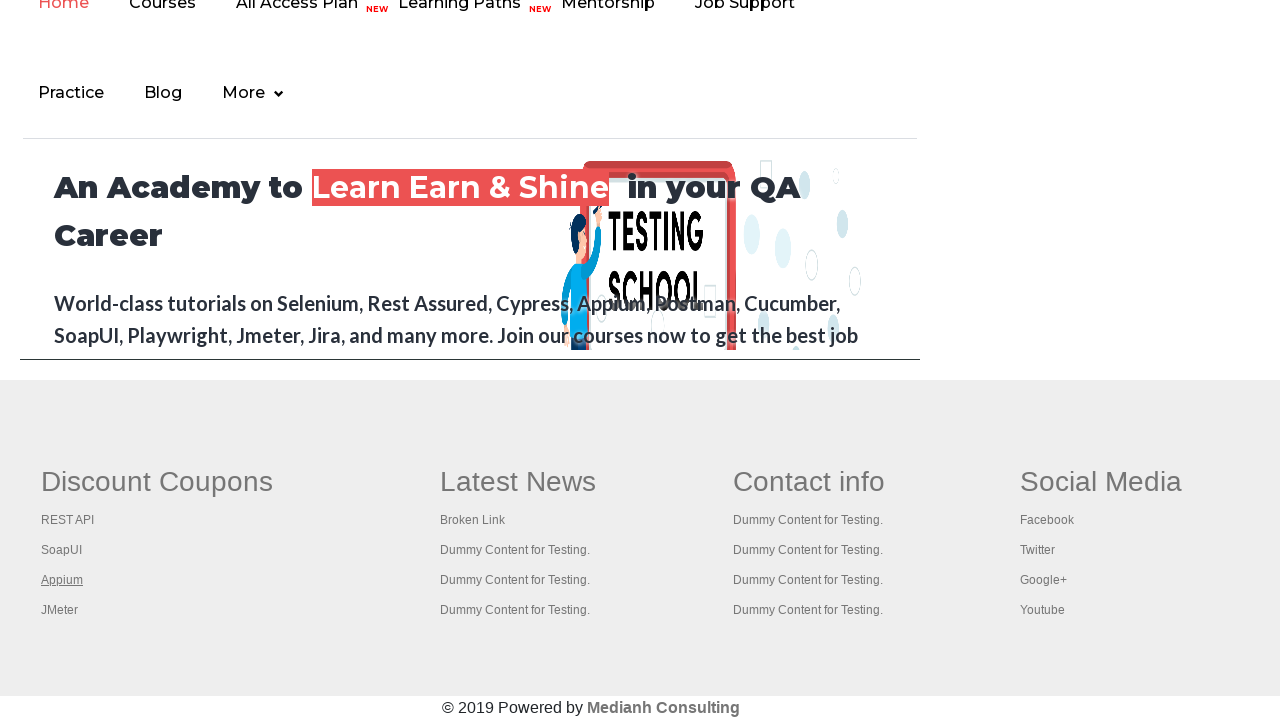

Located discount link at index 4
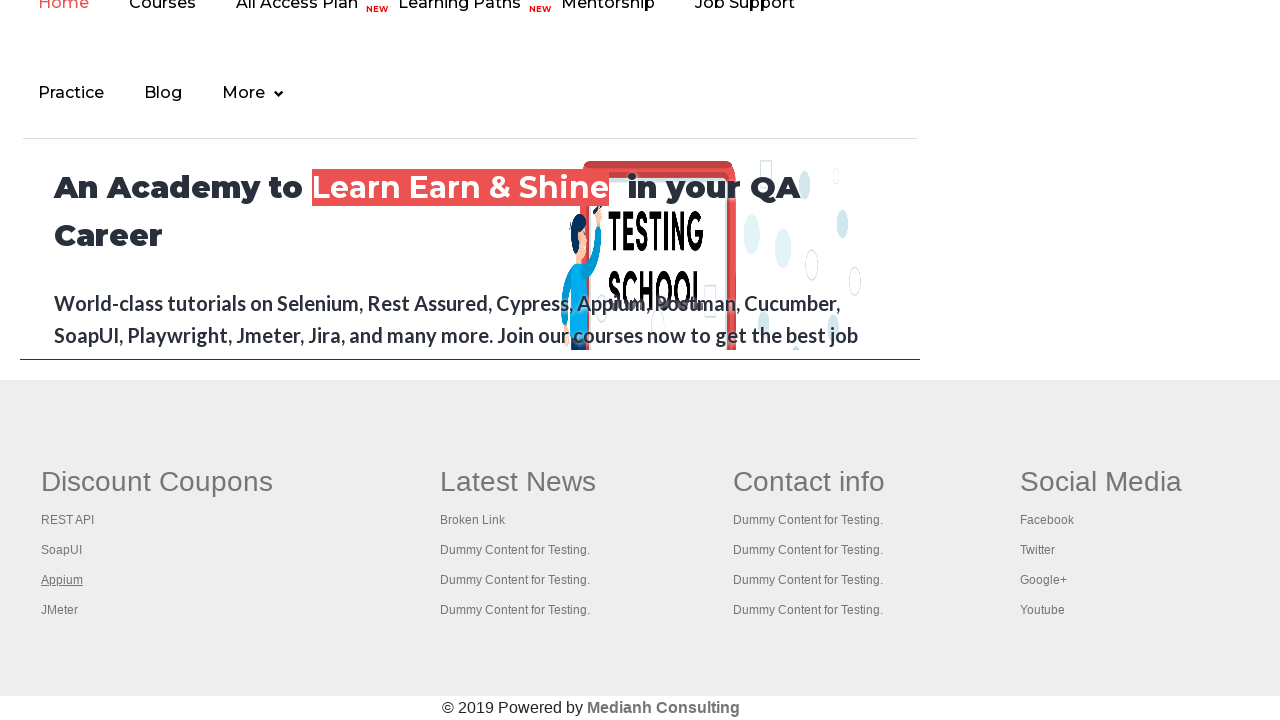

Opened discount link 4 in new tab with Ctrl+Click at (60, 610) on #gf-BIG >> xpath=//table/tbody/tr/td[1]/ul >> a >> nth=4
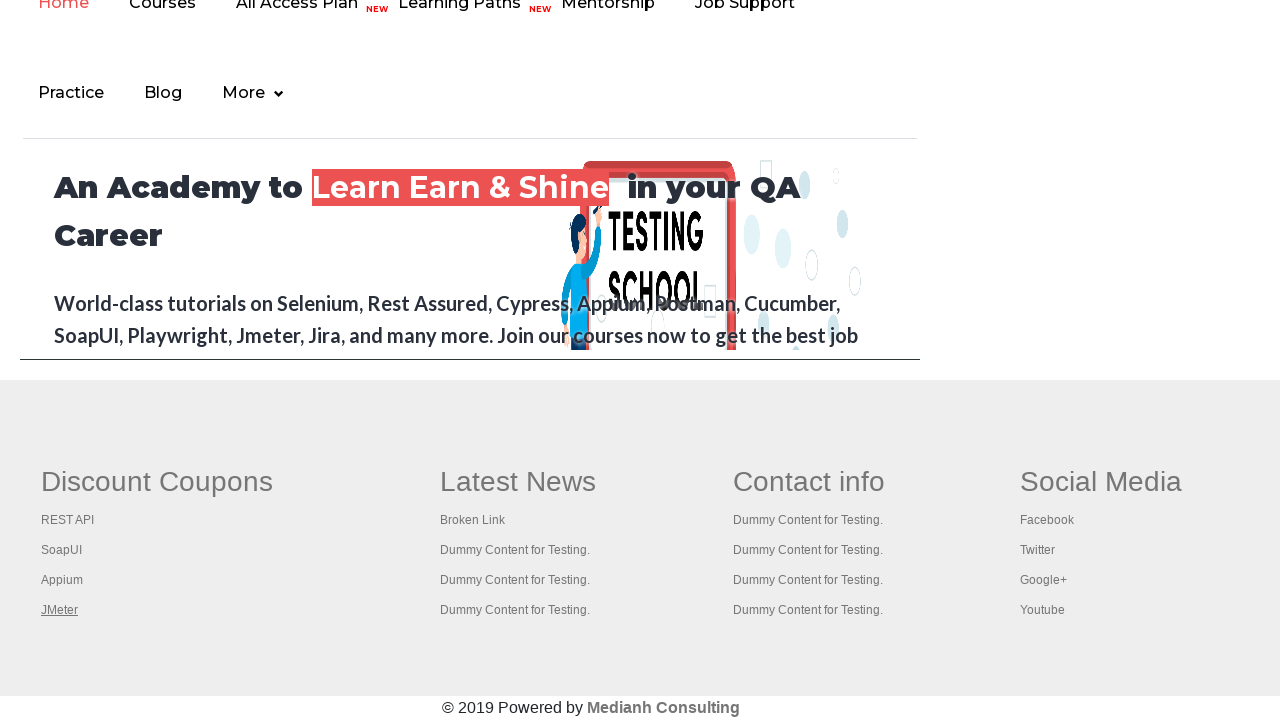

Waited 2 seconds for new tab to open
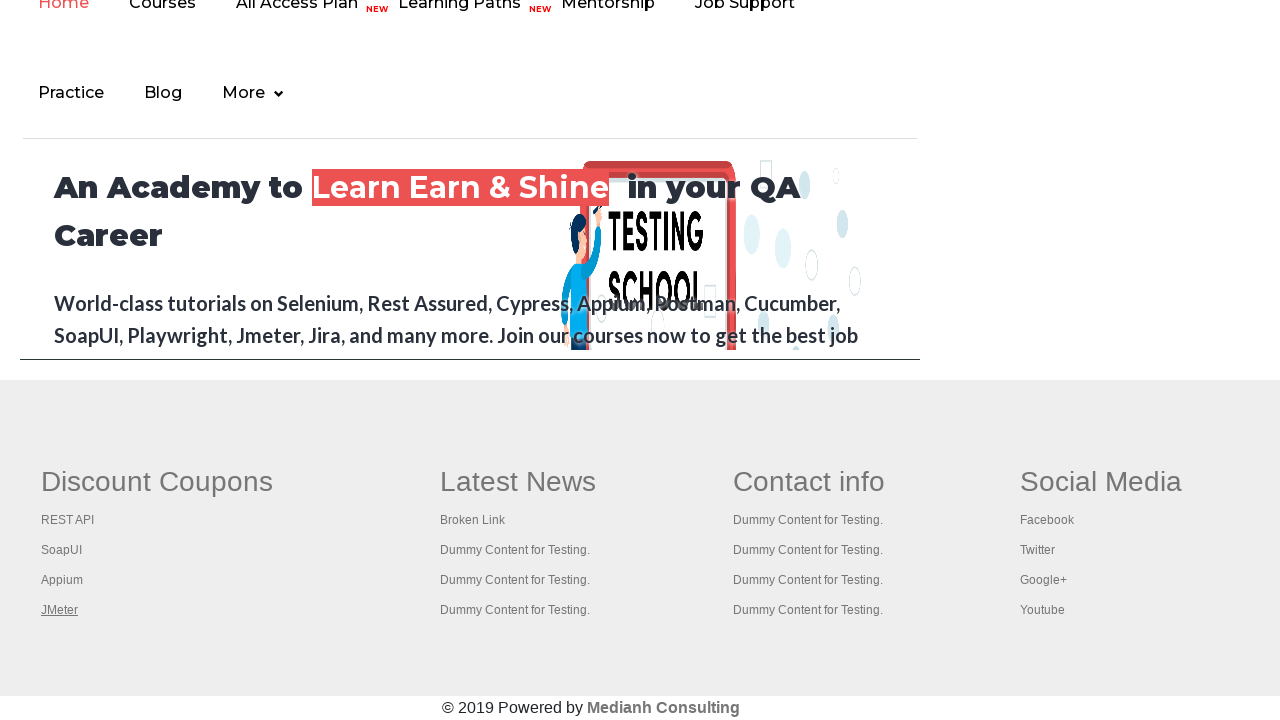

Retrieved all open pages/tabs, count: 5
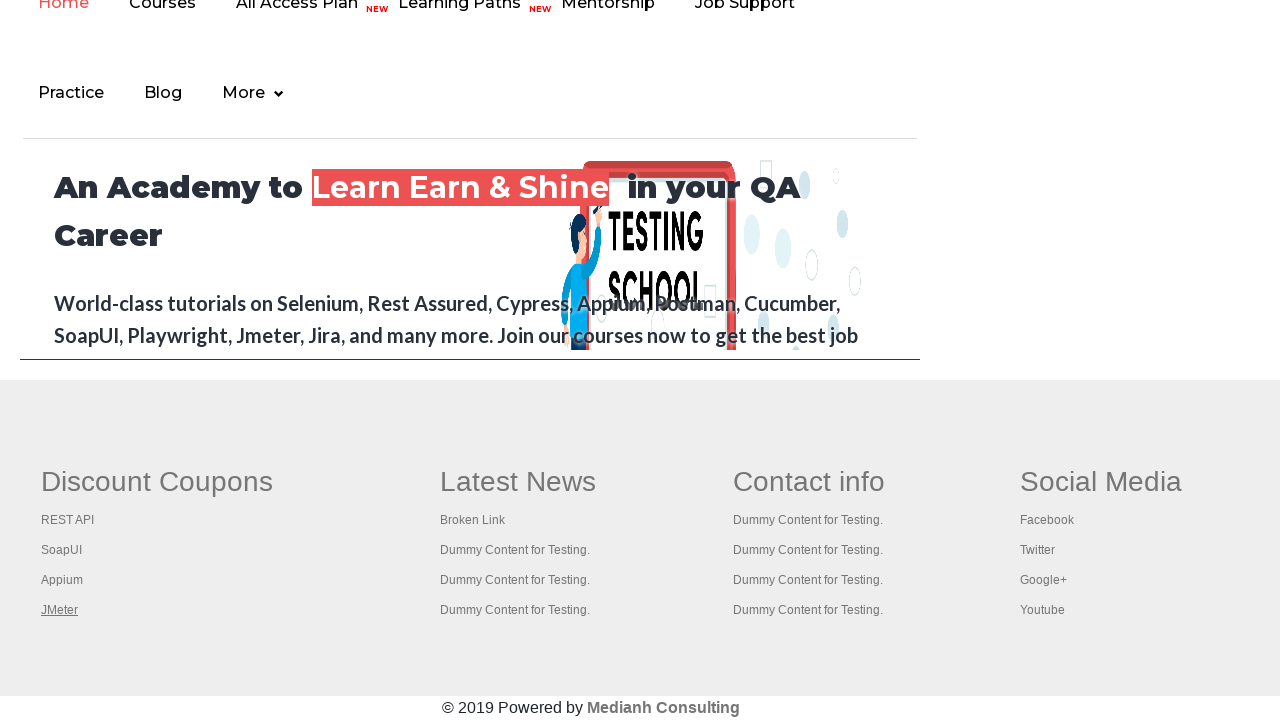

Retrieved page title: Practice Page
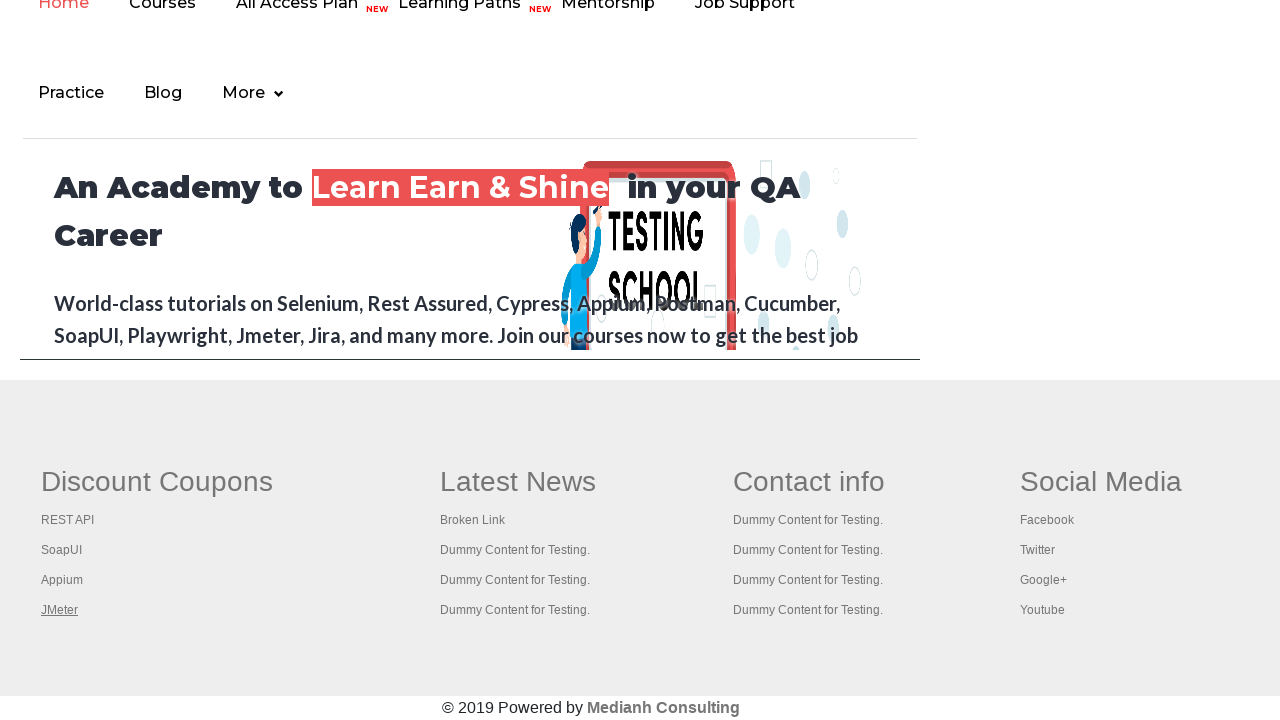

Retrieved page title: REST API Tutorial
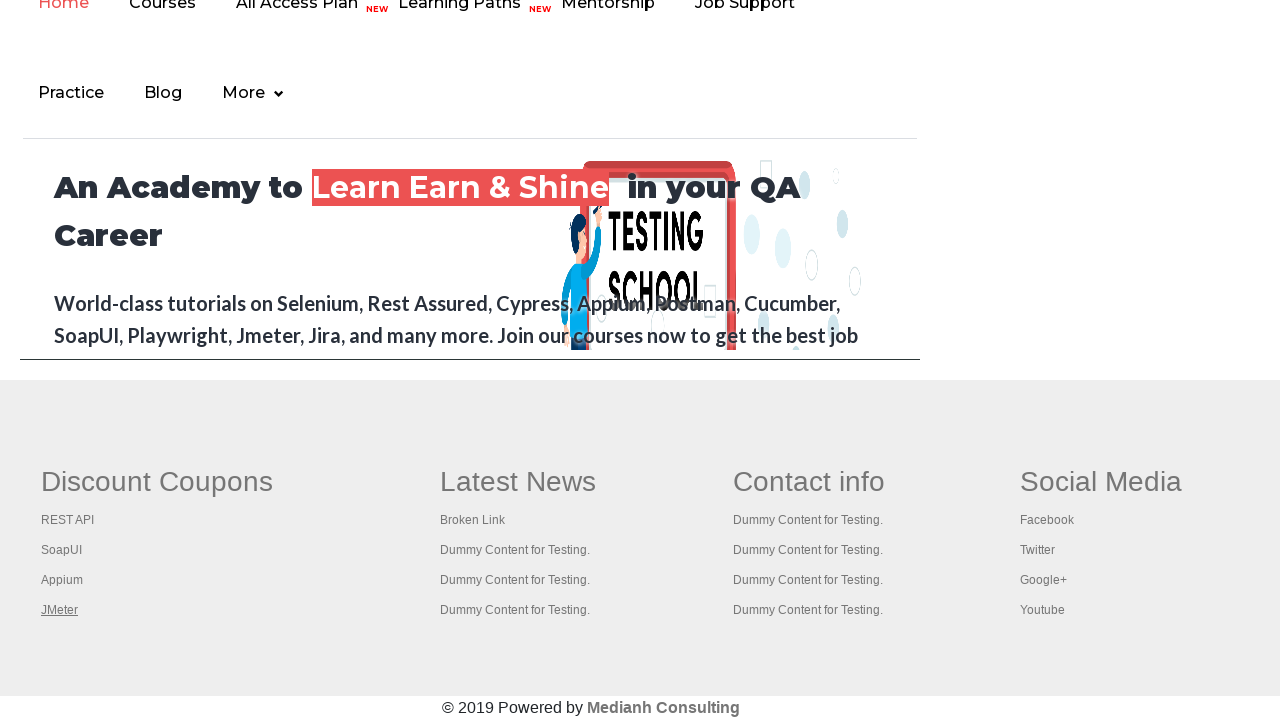

Retrieved page title: The World’s Most Popular API Testing Tool | SoapUI
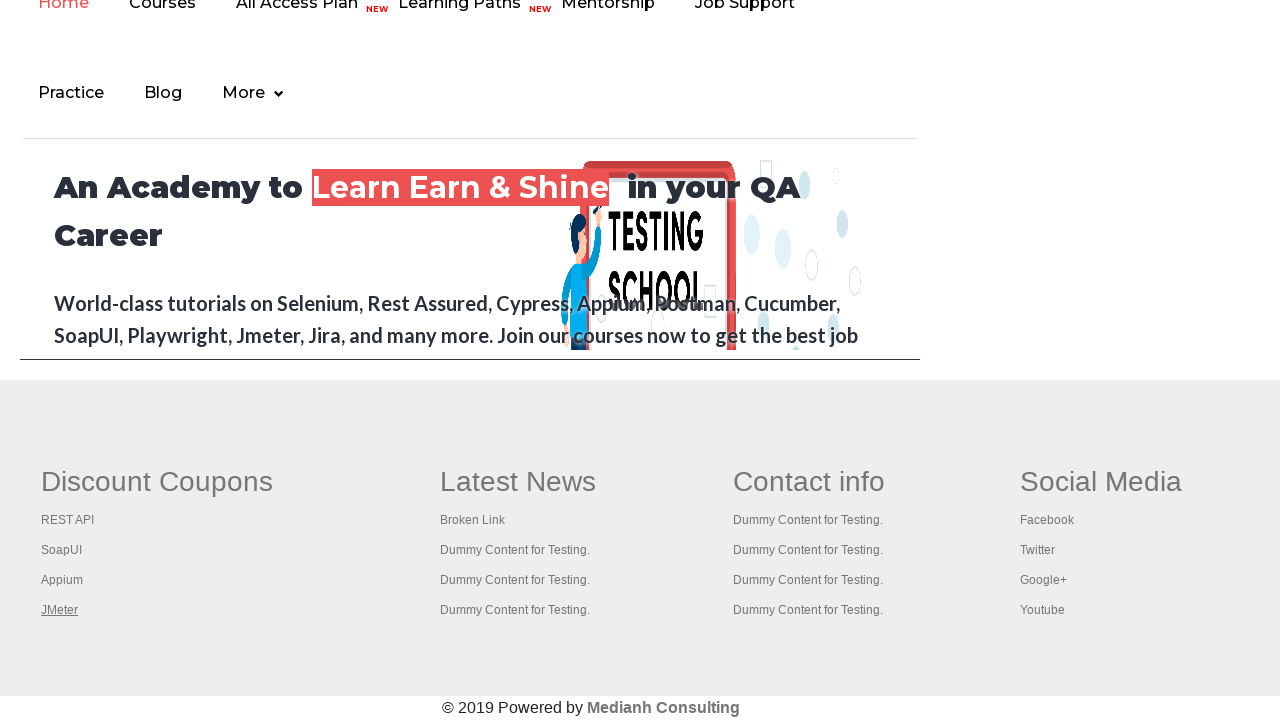

Retrieved page title: Appium tutorial for Mobile Apps testing | RahulShetty Academy | Rahul
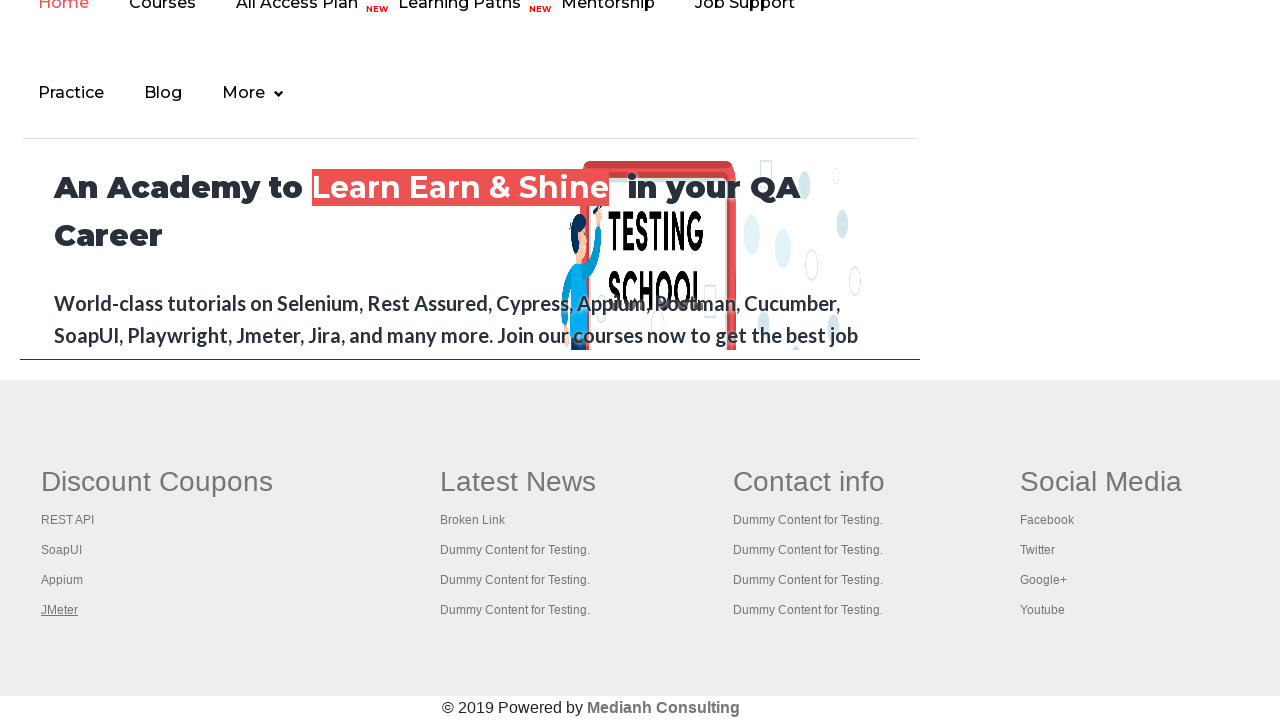

Retrieved page title: Apache JMeter - Apache JMeter™
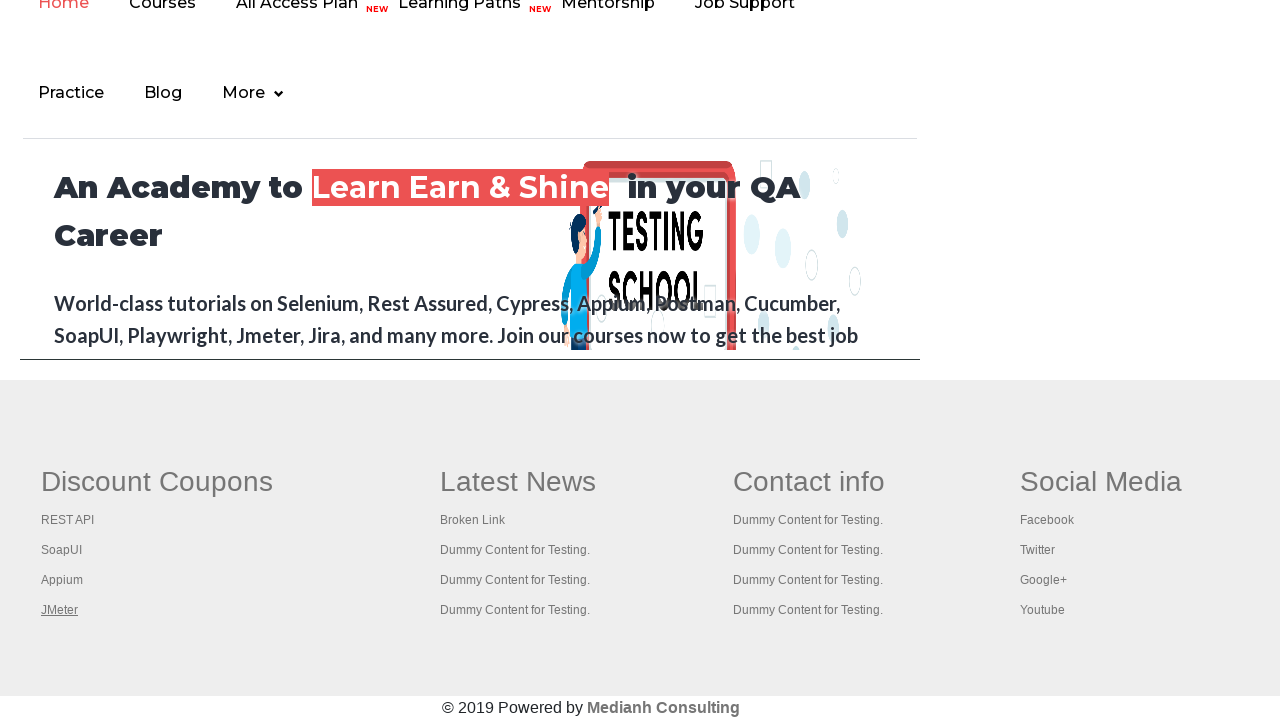

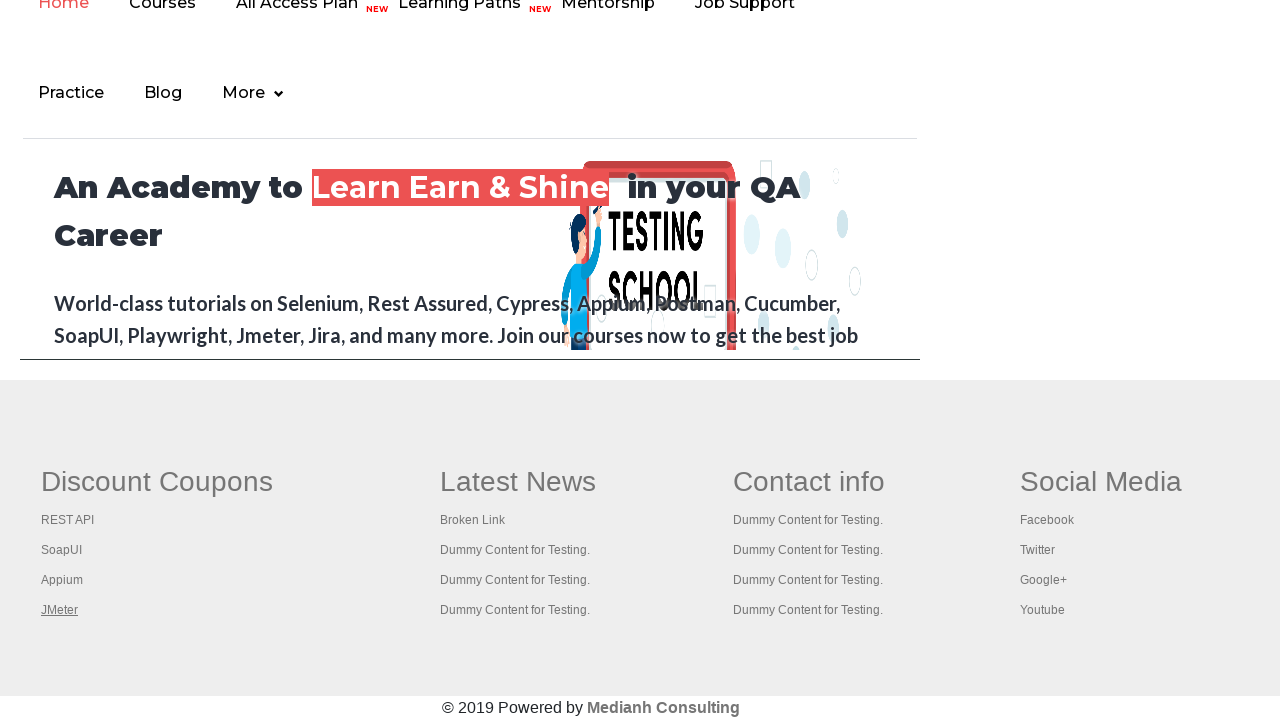